Tests the Selenium web form by filling in a text field and submitting the form, then verifying the success message

Starting URL: https://www.selenium.dev/selenium/web/web-form.html

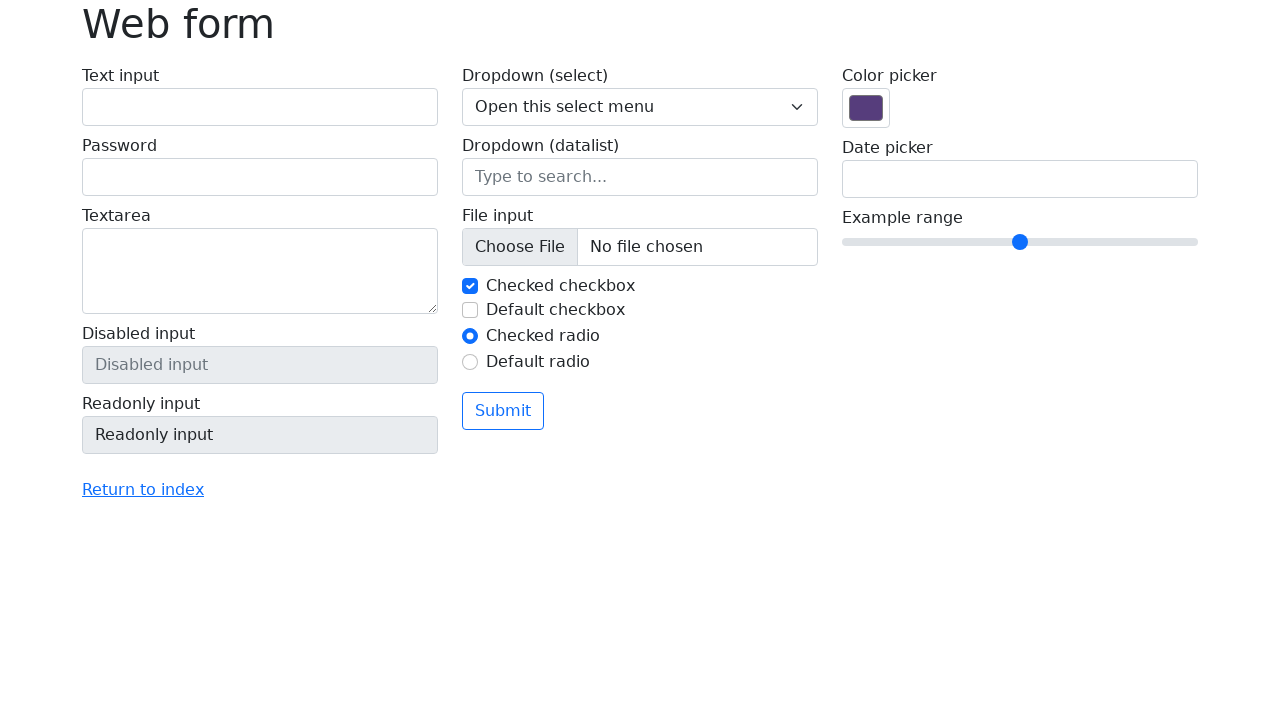

Filled text field with 'Selenium' on input[name='my-text']
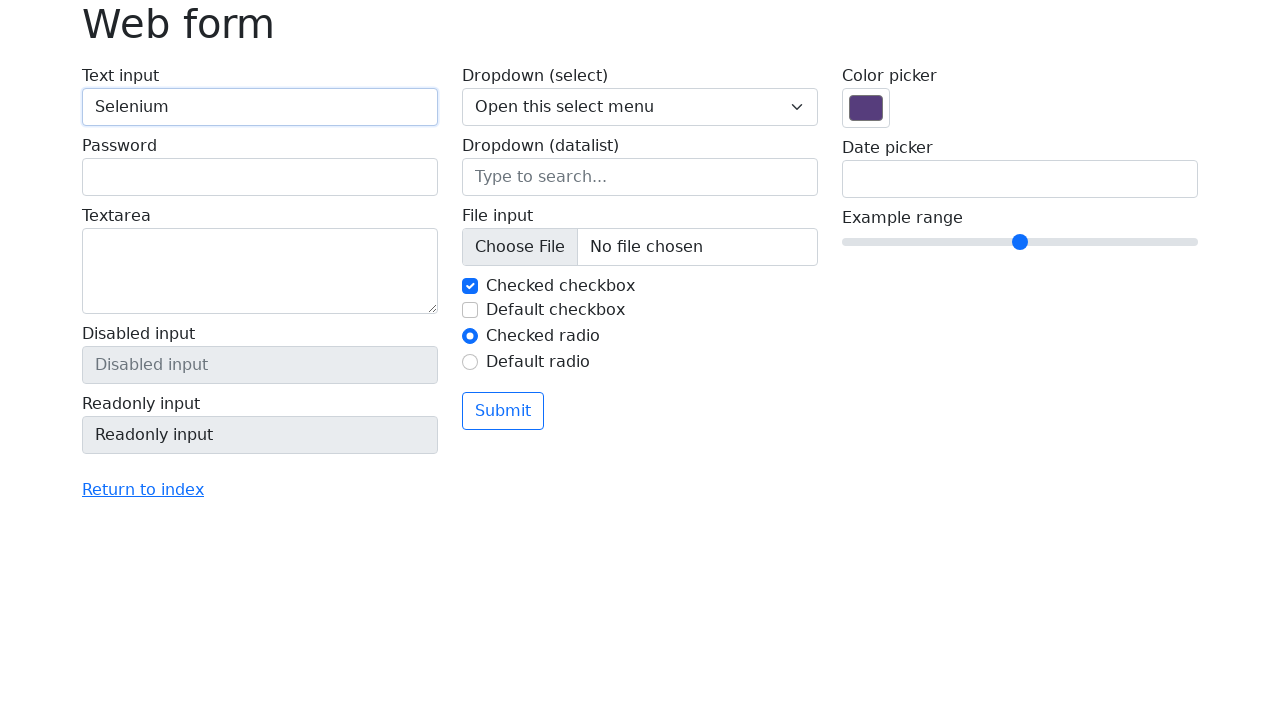

Clicked submit button at (503, 411) on button
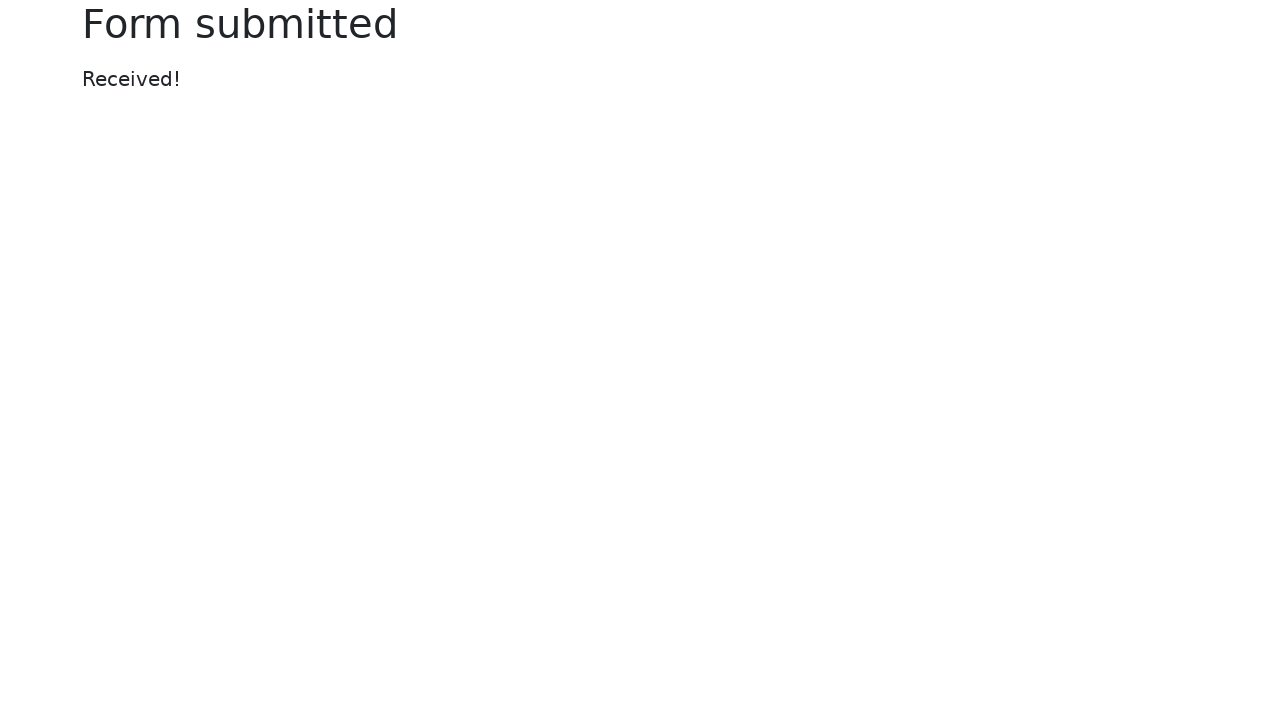

Success message appeared
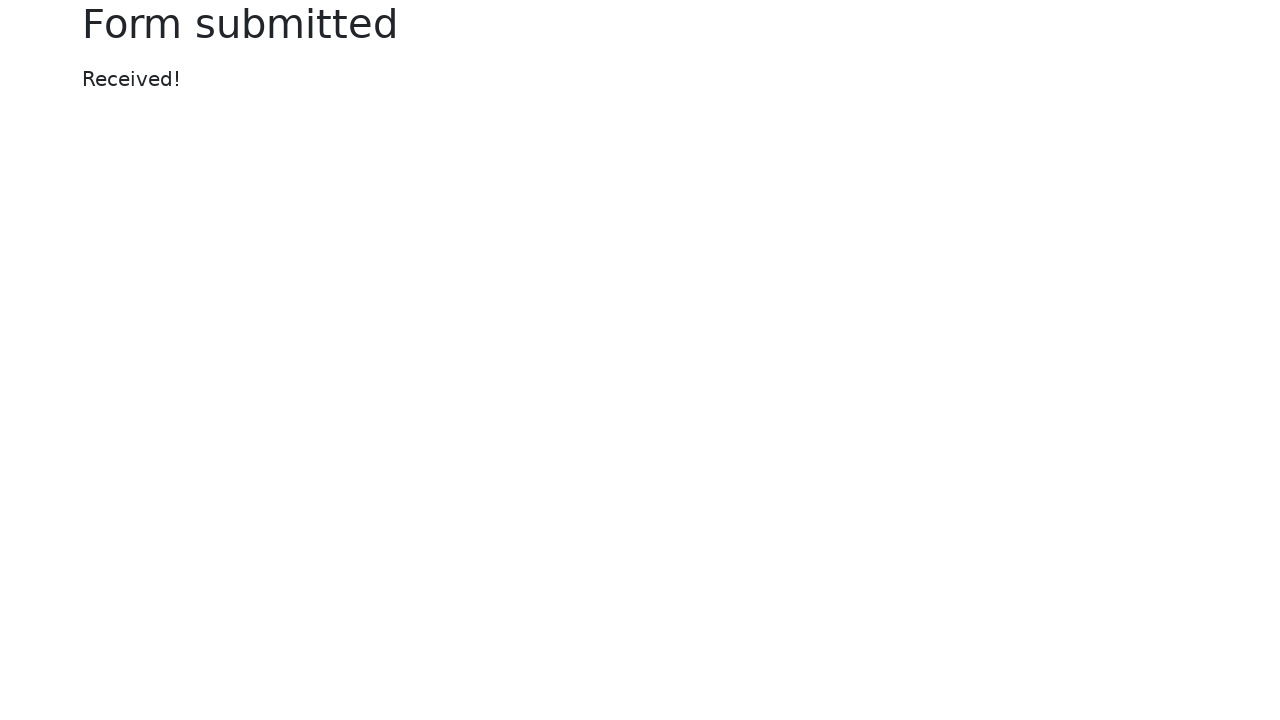

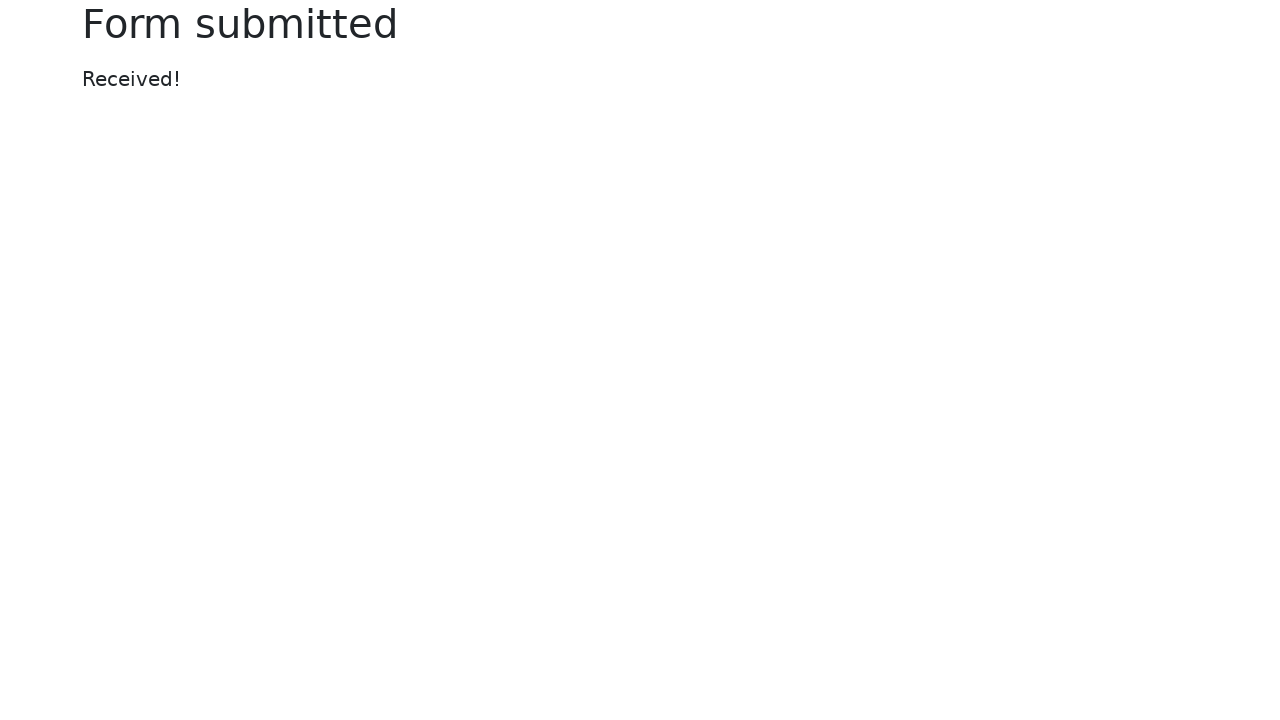